Tests jQuery UI autocomplete functionality by navigating to the autocomplete demo page and entering text in the autocomplete field

Starting URL: https://jqueryui.com

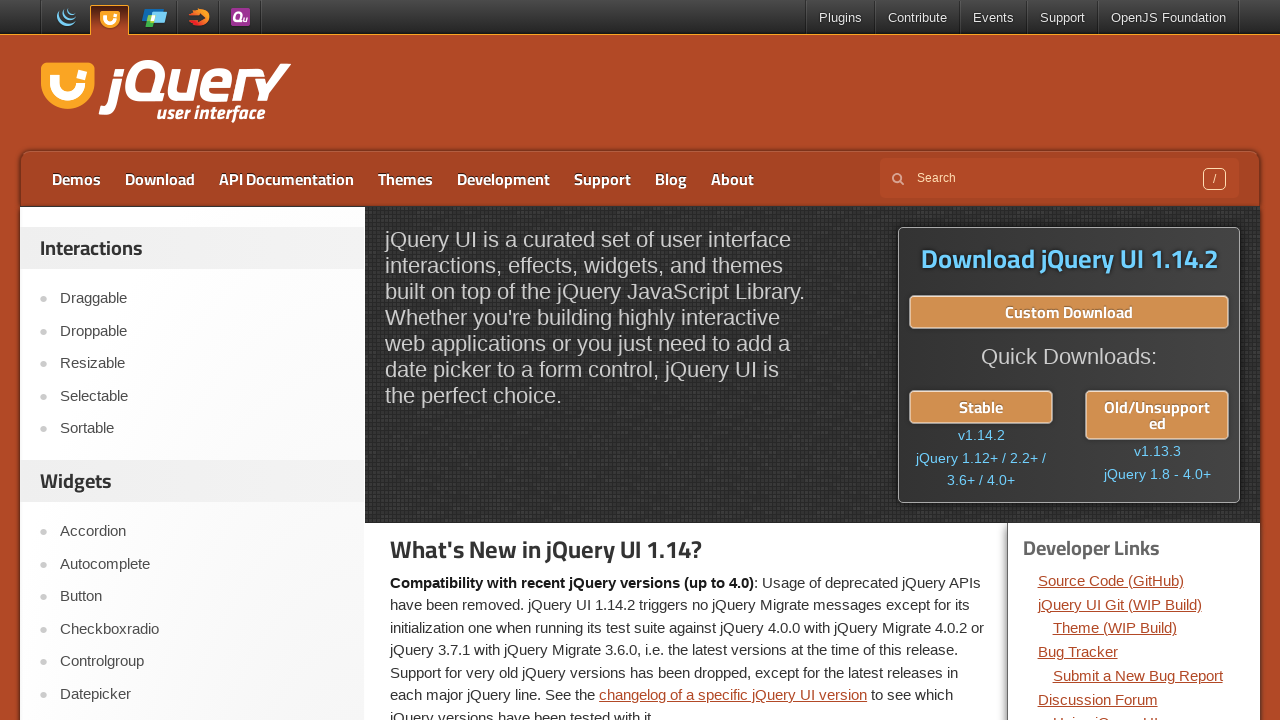

Clicked on the autocomplete demo link in sidebar at (202, 564) on xpath=//aside[2]/ul/li[2]/a
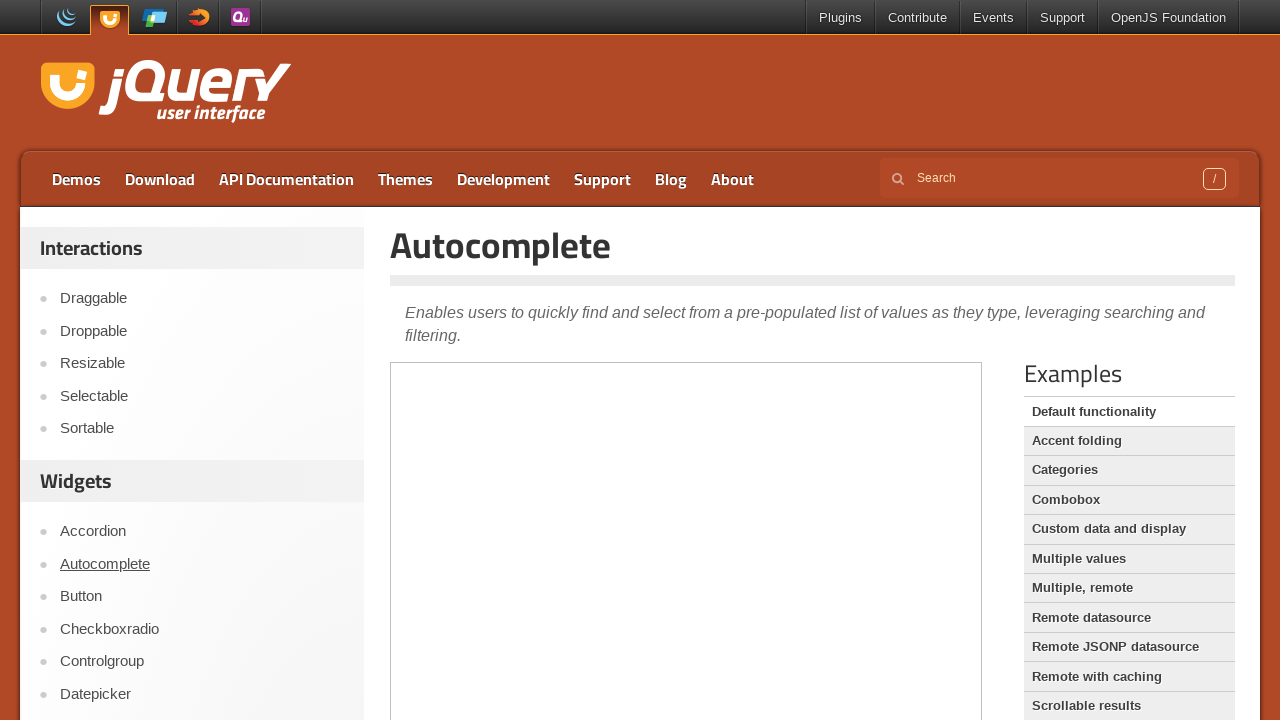

Located the demo iframe
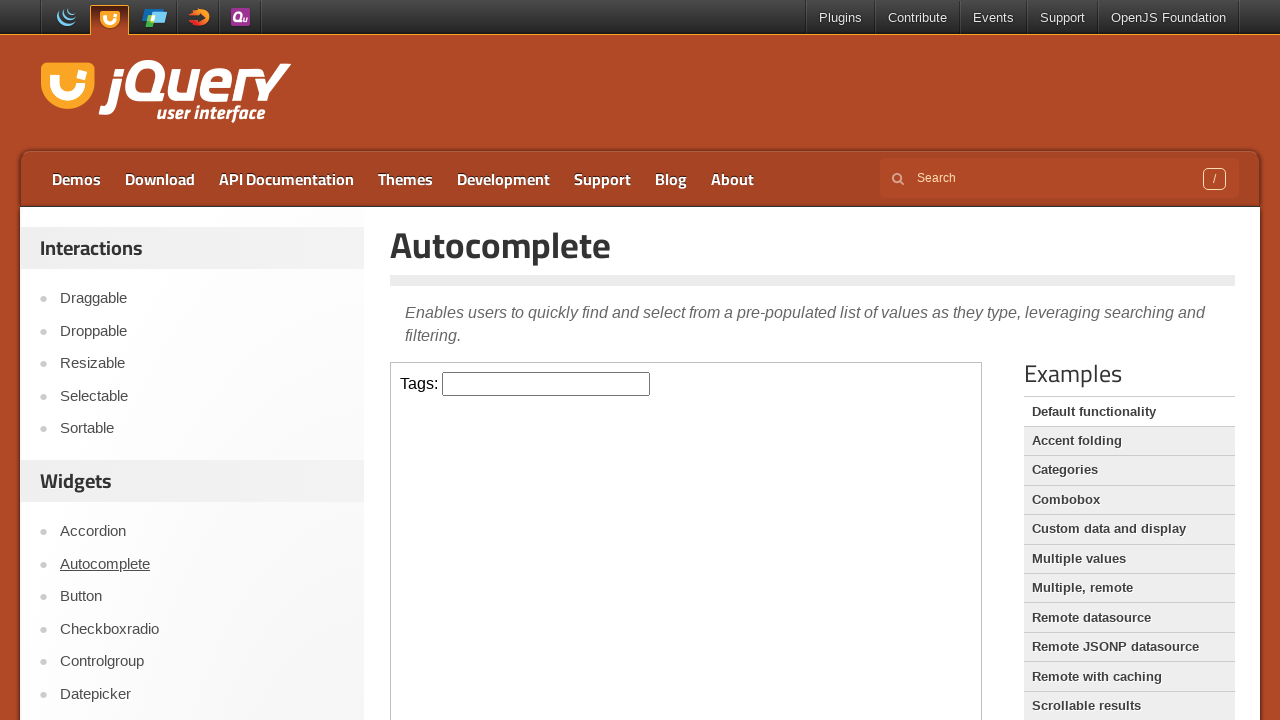

Entered 'kishor' in the autocomplete input field on .demo-frame >> internal:control=enter-frame >> #tags
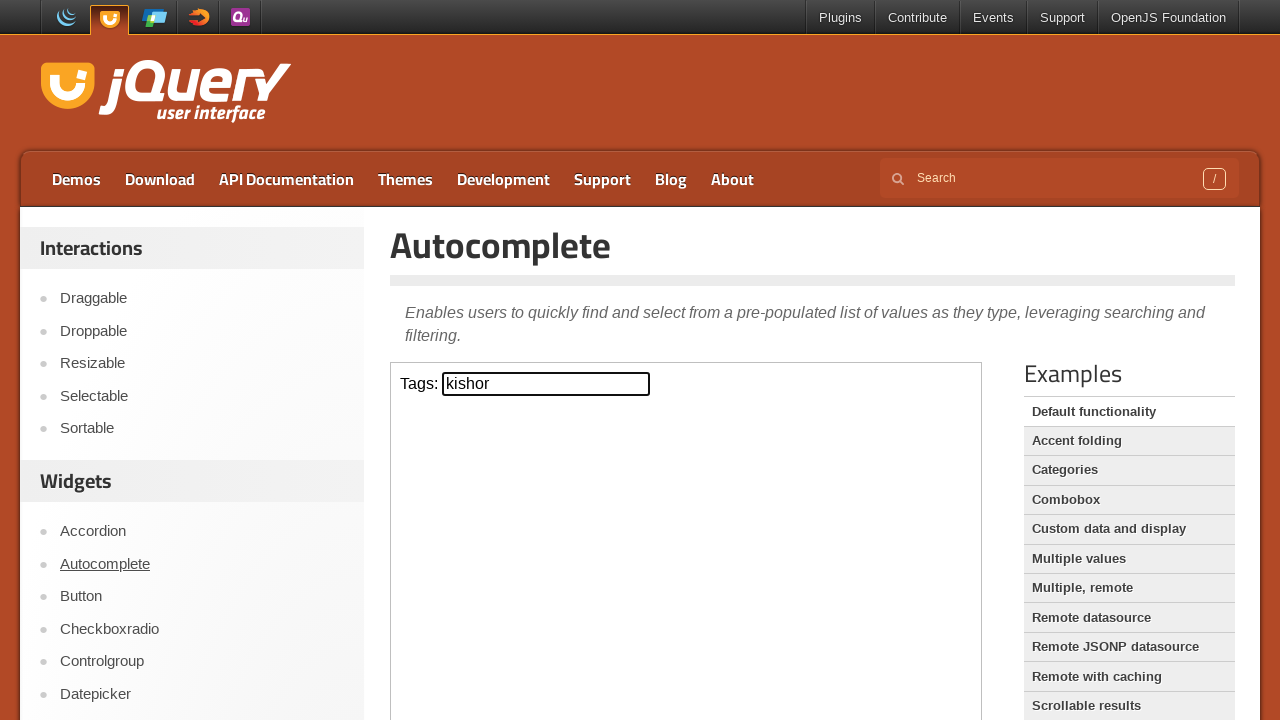

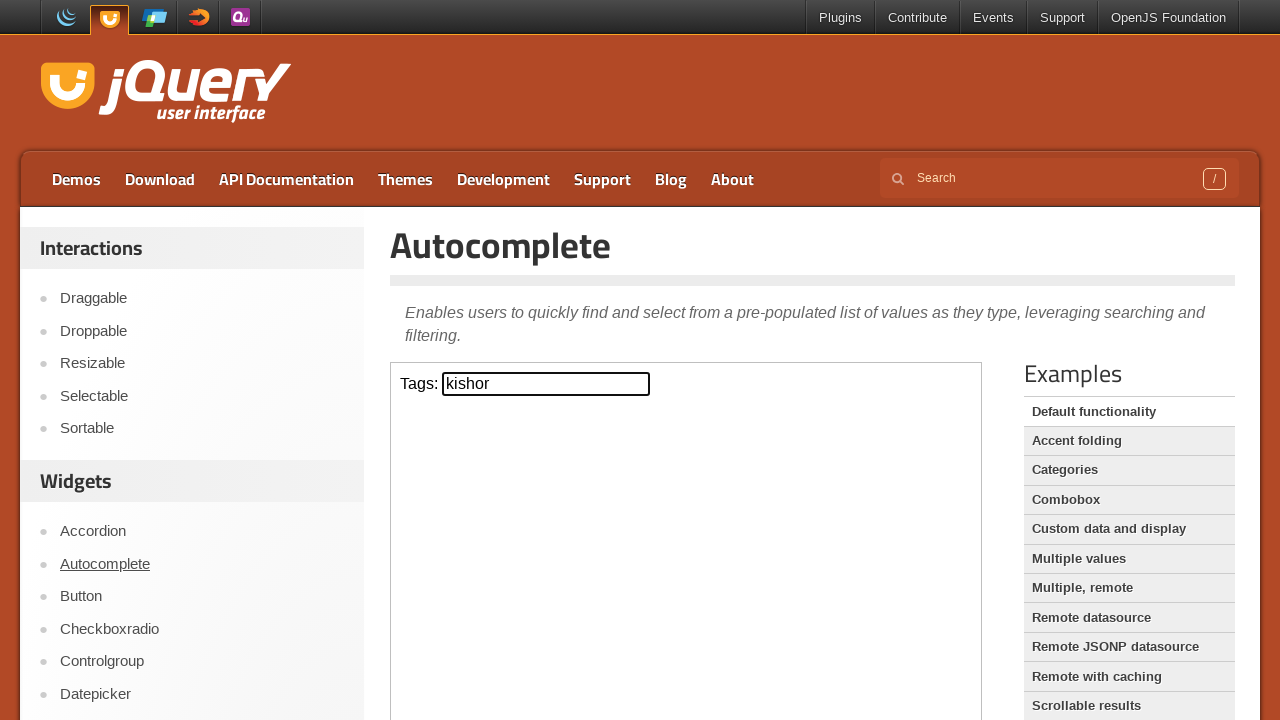